Tests dynamic content loading by clicking a start button and waiting for the hidden text element to become visible

Starting URL: http://the-internet.herokuapp.com/dynamic_loading/1

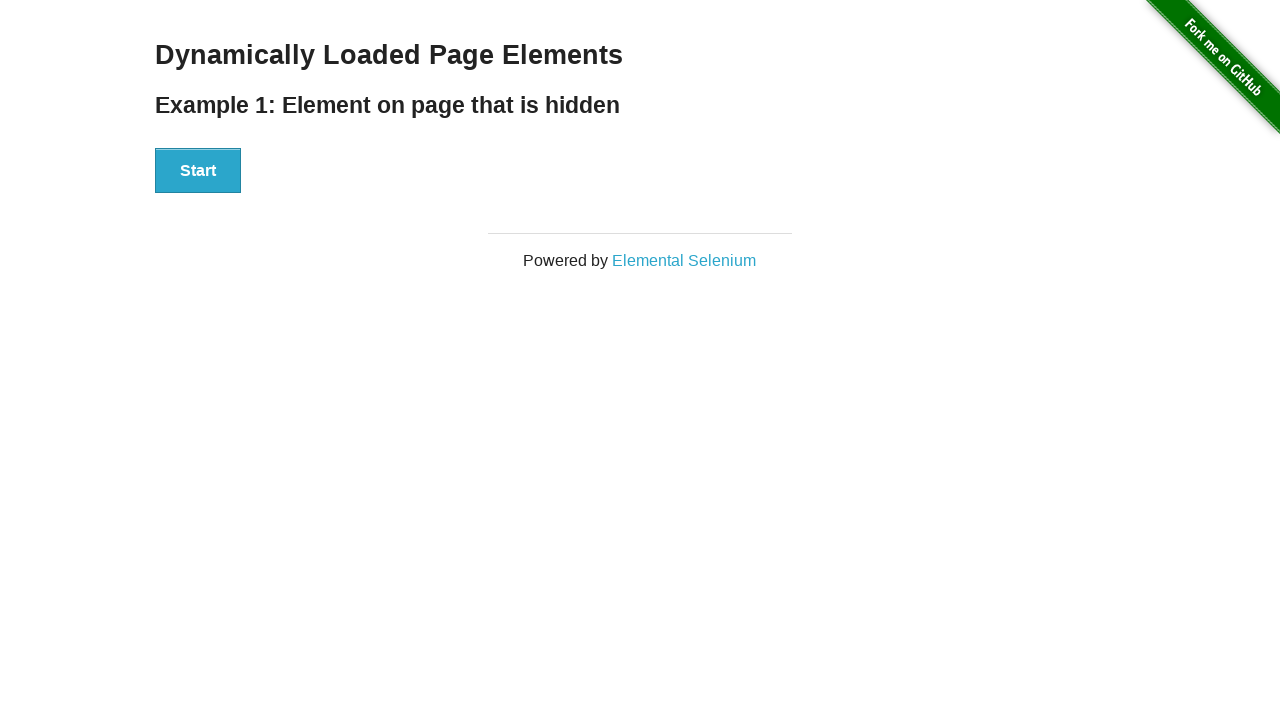

Clicked the start button to trigger dynamic loading at (198, 171) on #start > button
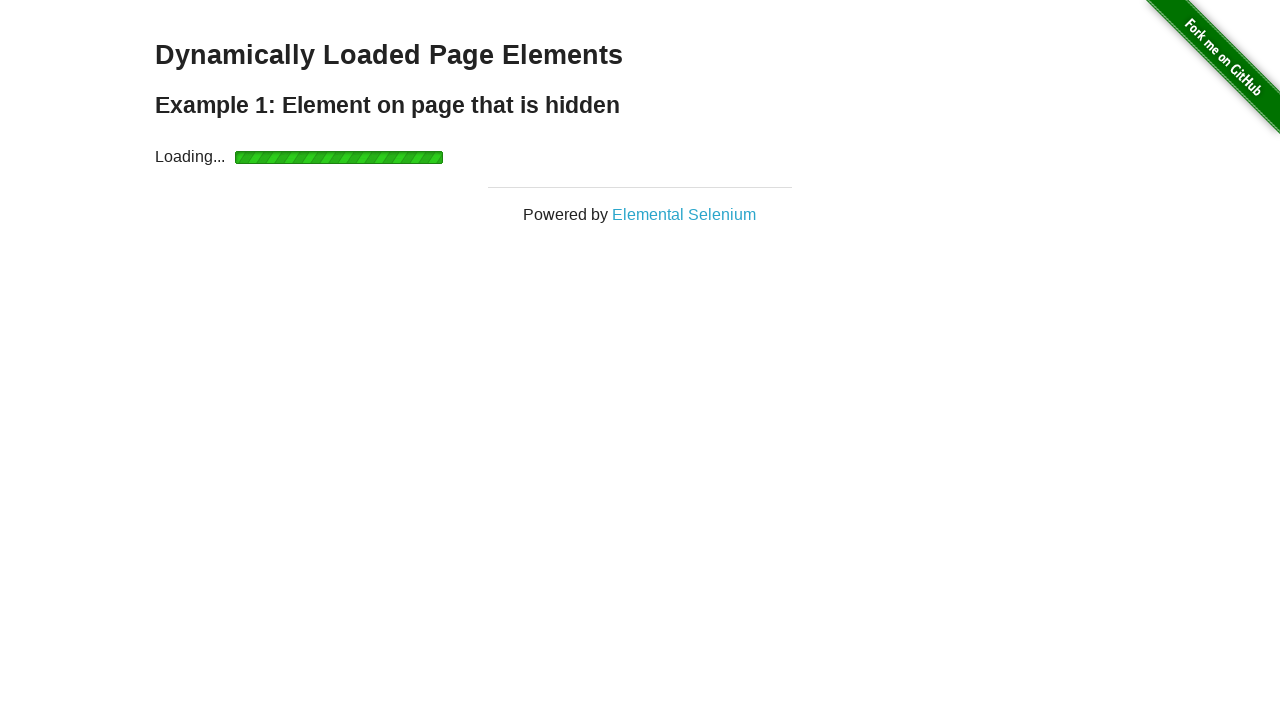

Hidden text element became visible after dynamic content loaded
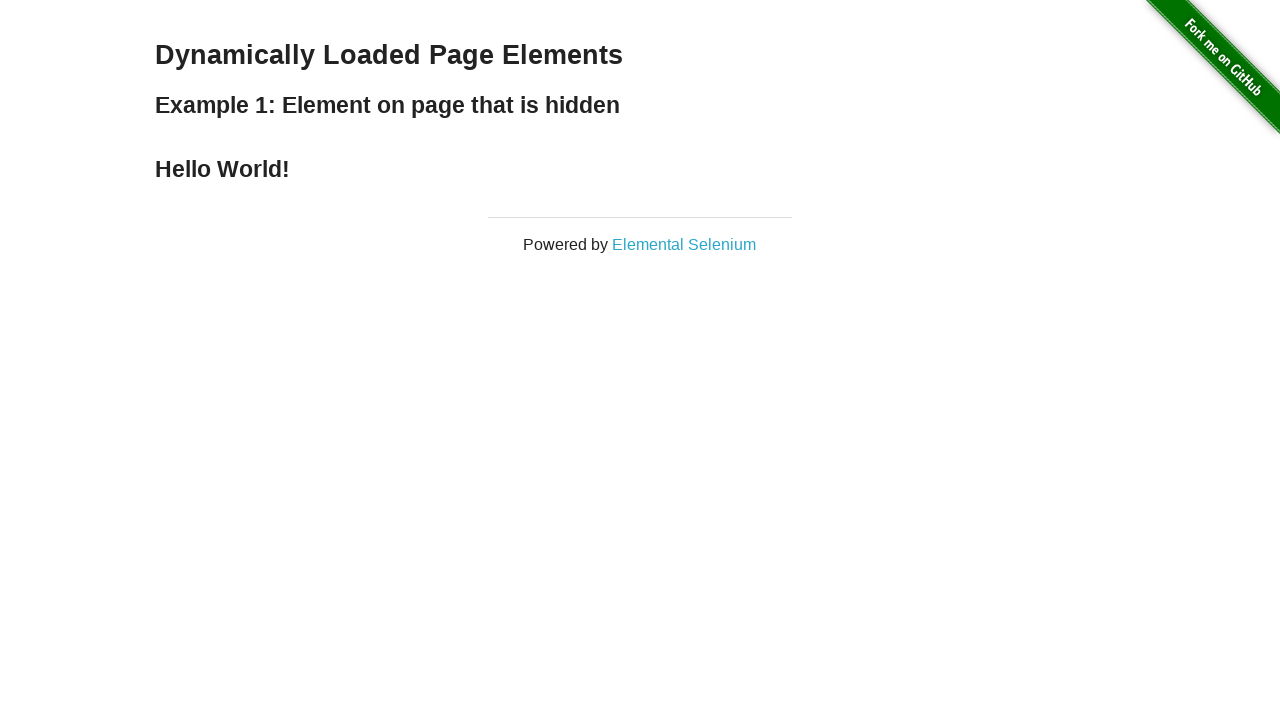

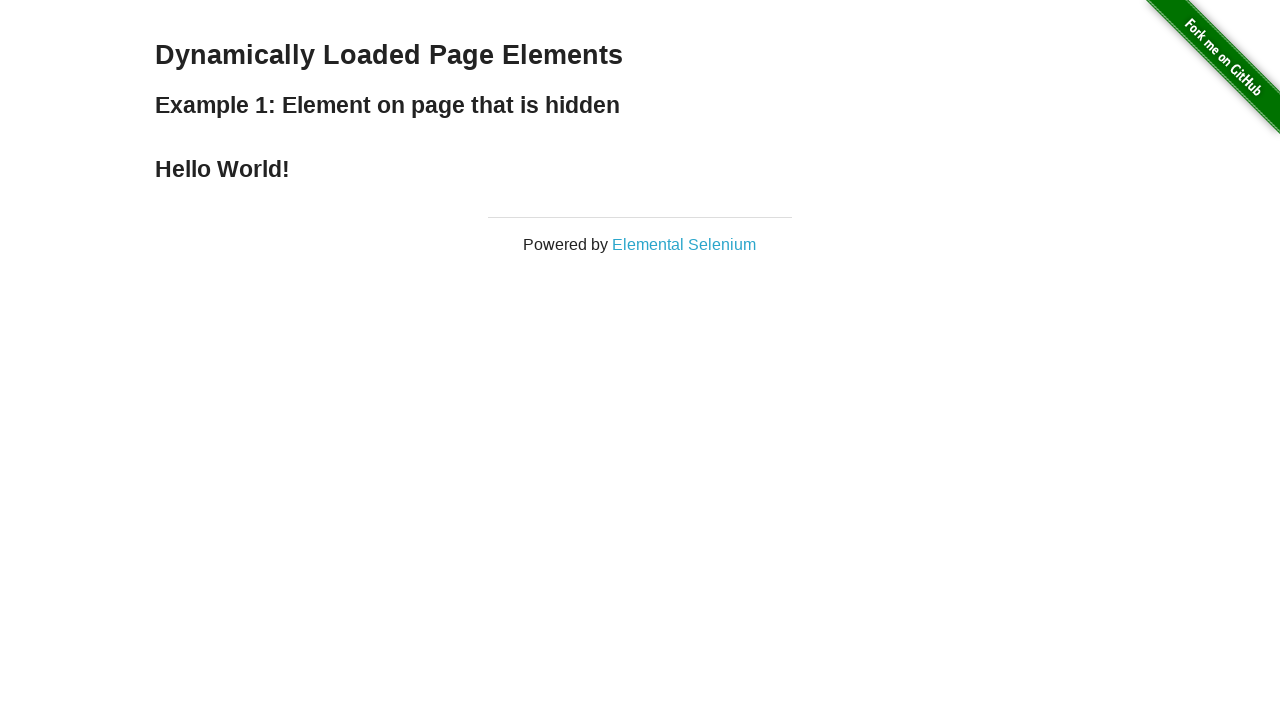